Opens the service page from the main catalog

Starting URL: https://warp.by/#

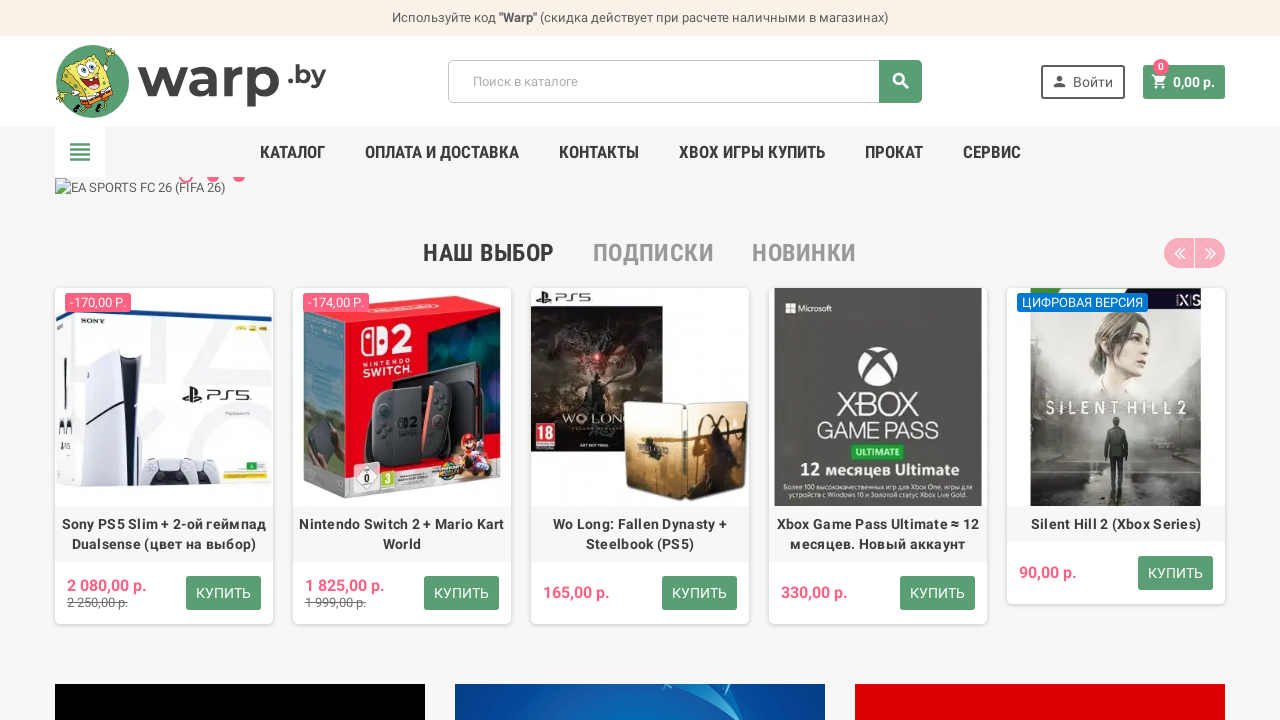

Clicked on service menu item in catalog at (992, 152) on li[class='amenu-item mm-8 ']
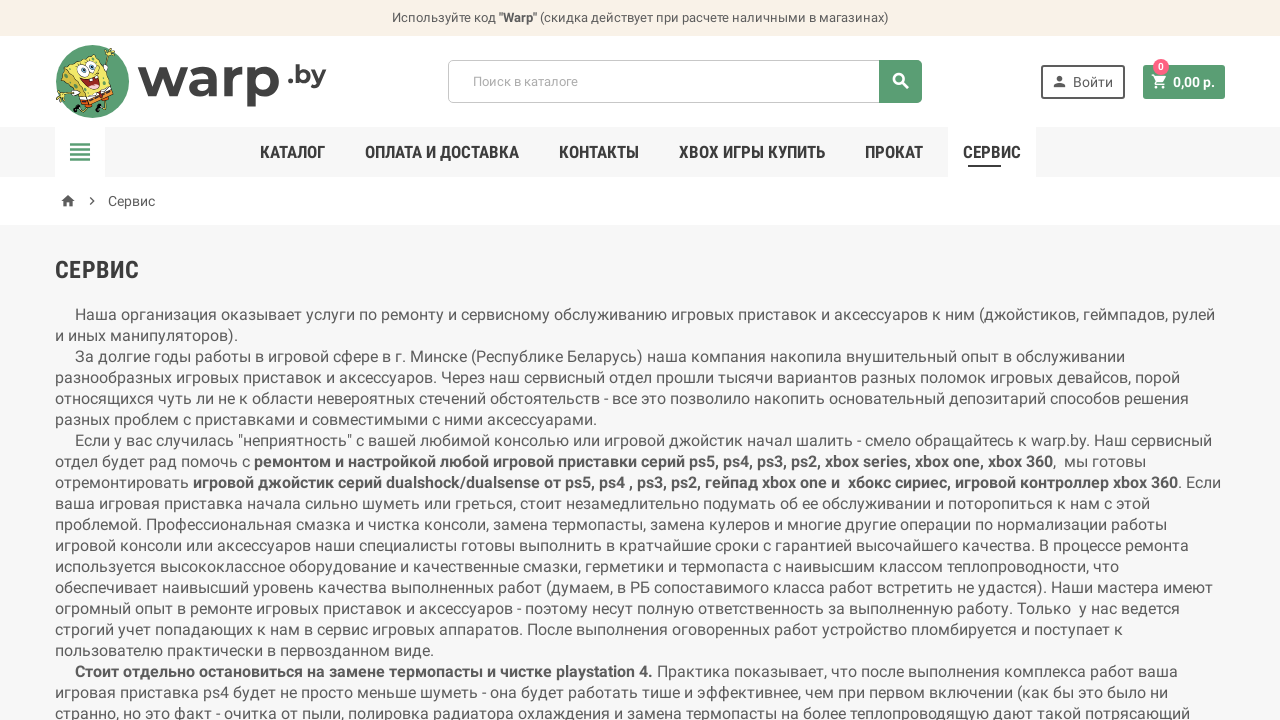

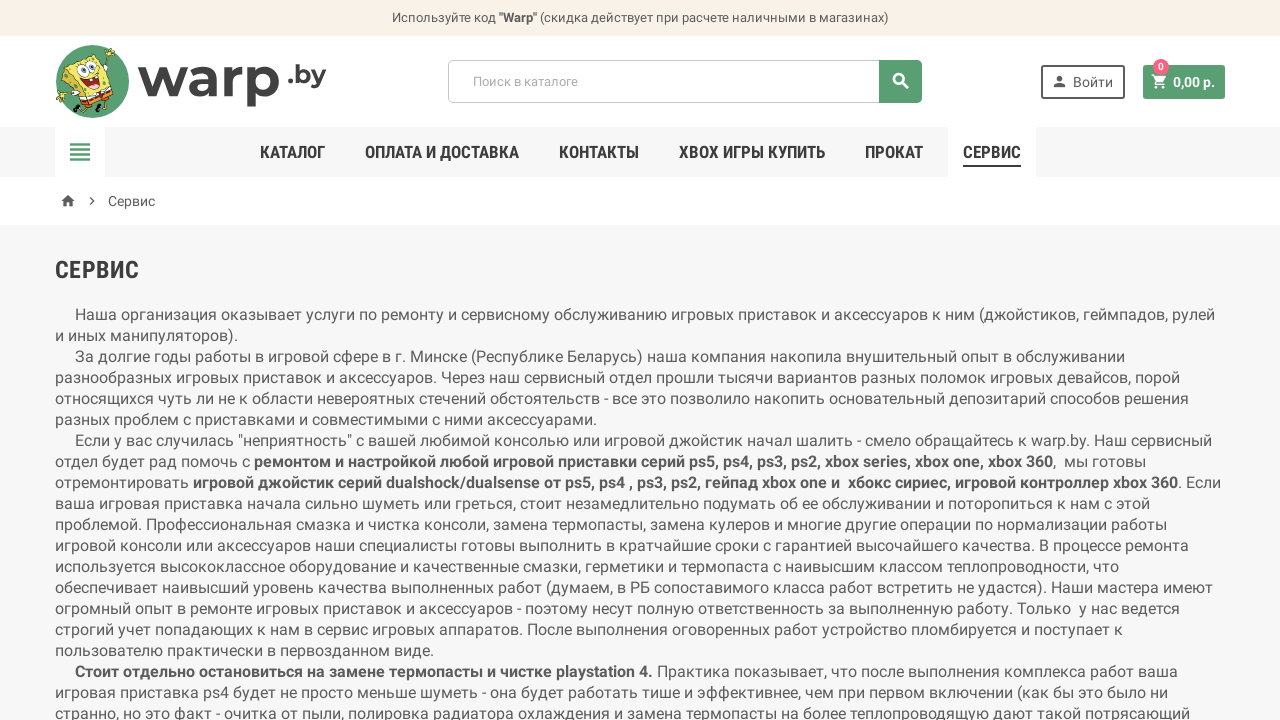